Tests drag and drop functionality by dragging an element and dropping it onto a target element within an iframe

Starting URL: https://jqueryui.com/droppable/

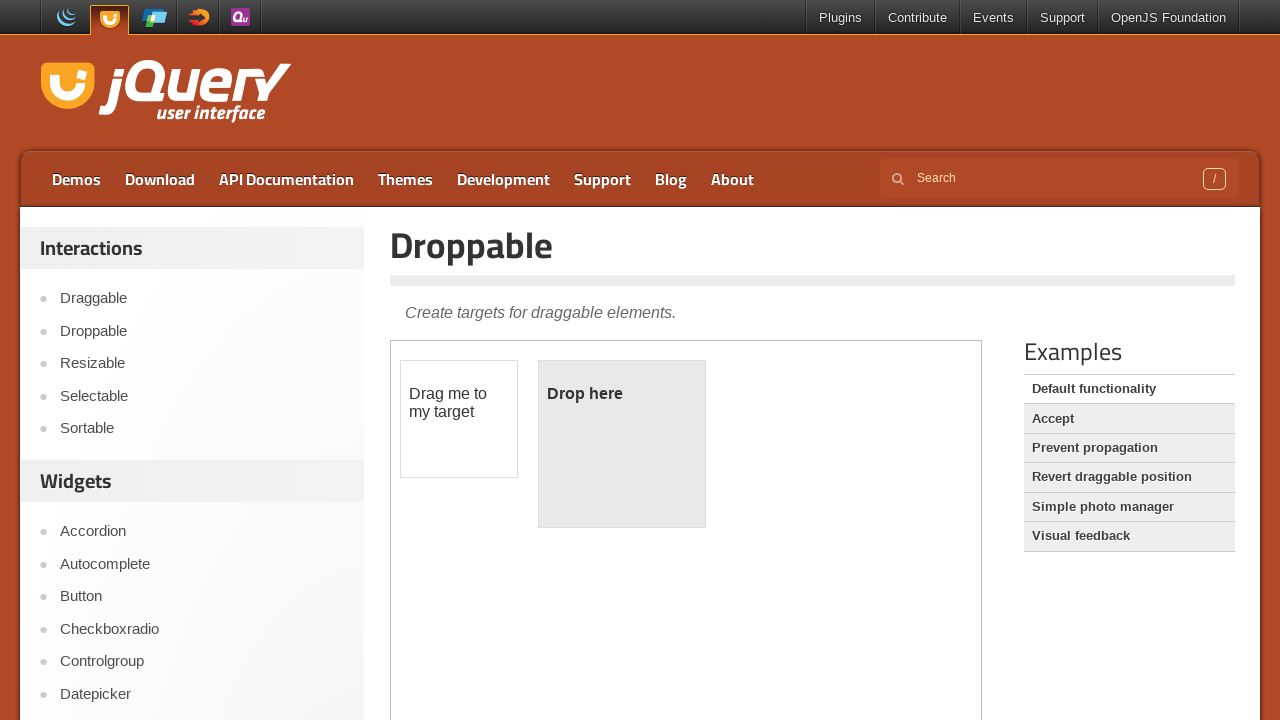

Located the demo iframe
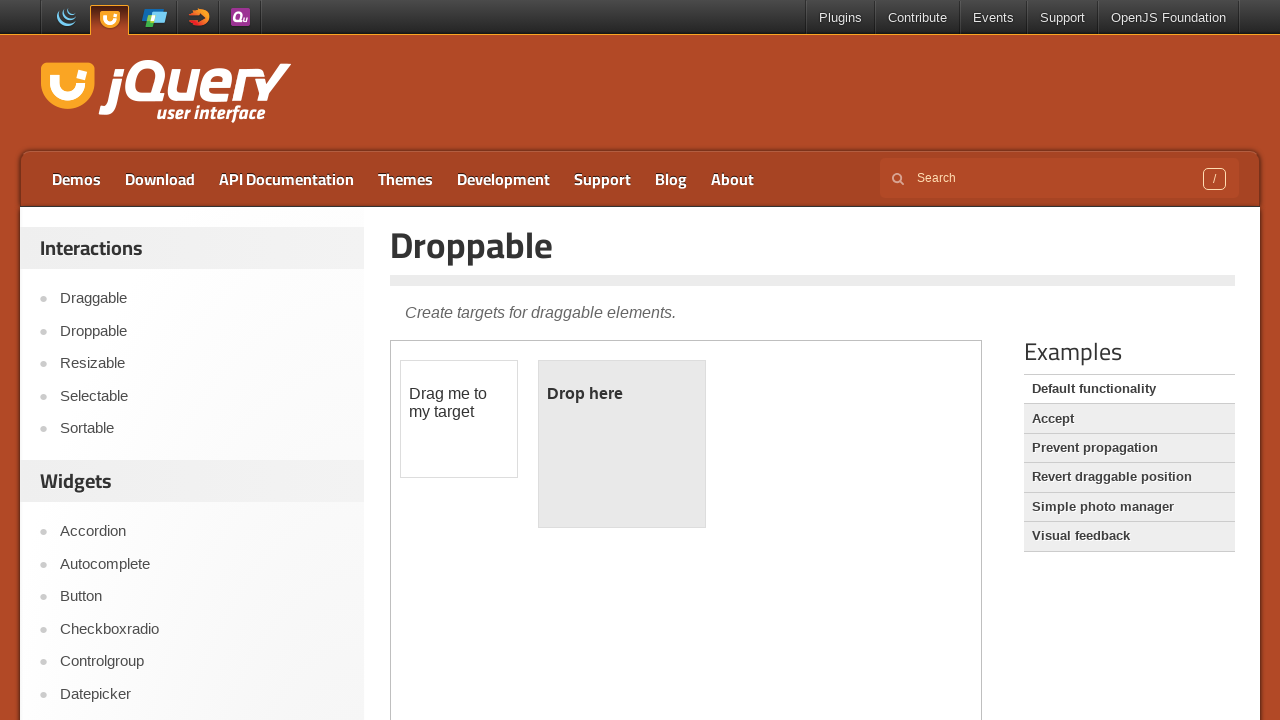

Dragged the draggable element and dropped it onto the droppable target at (622, 444)
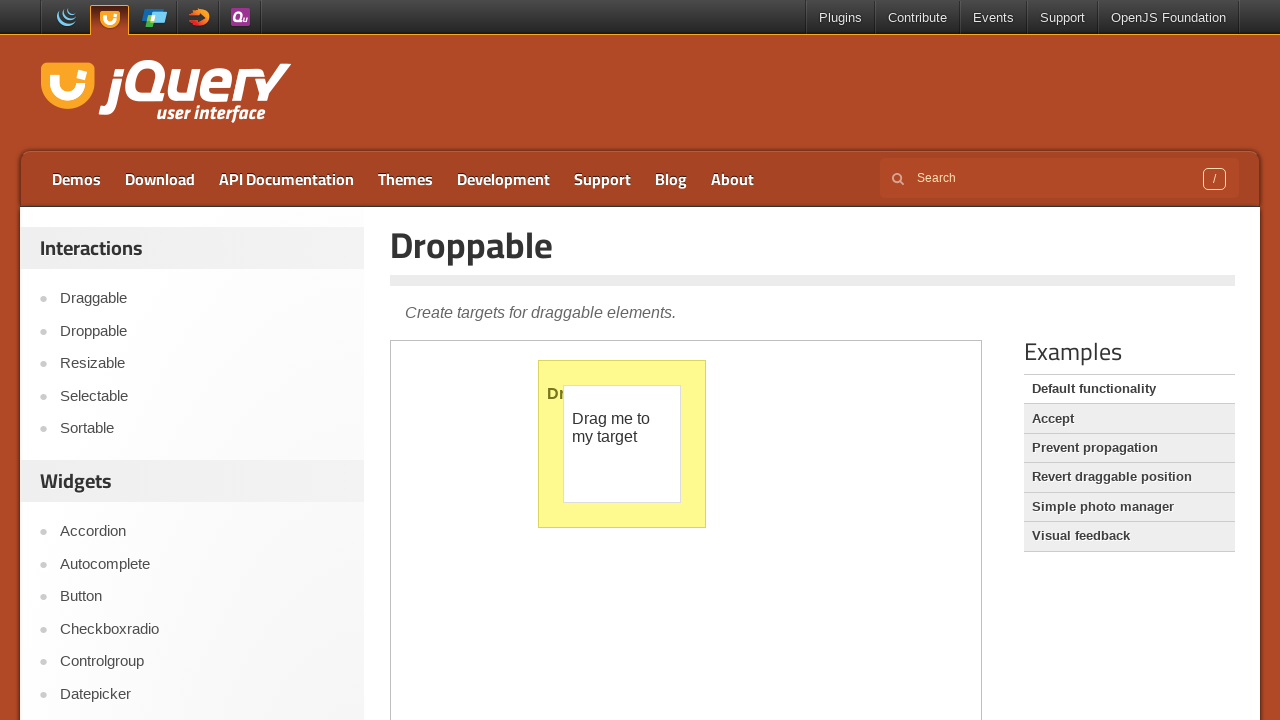

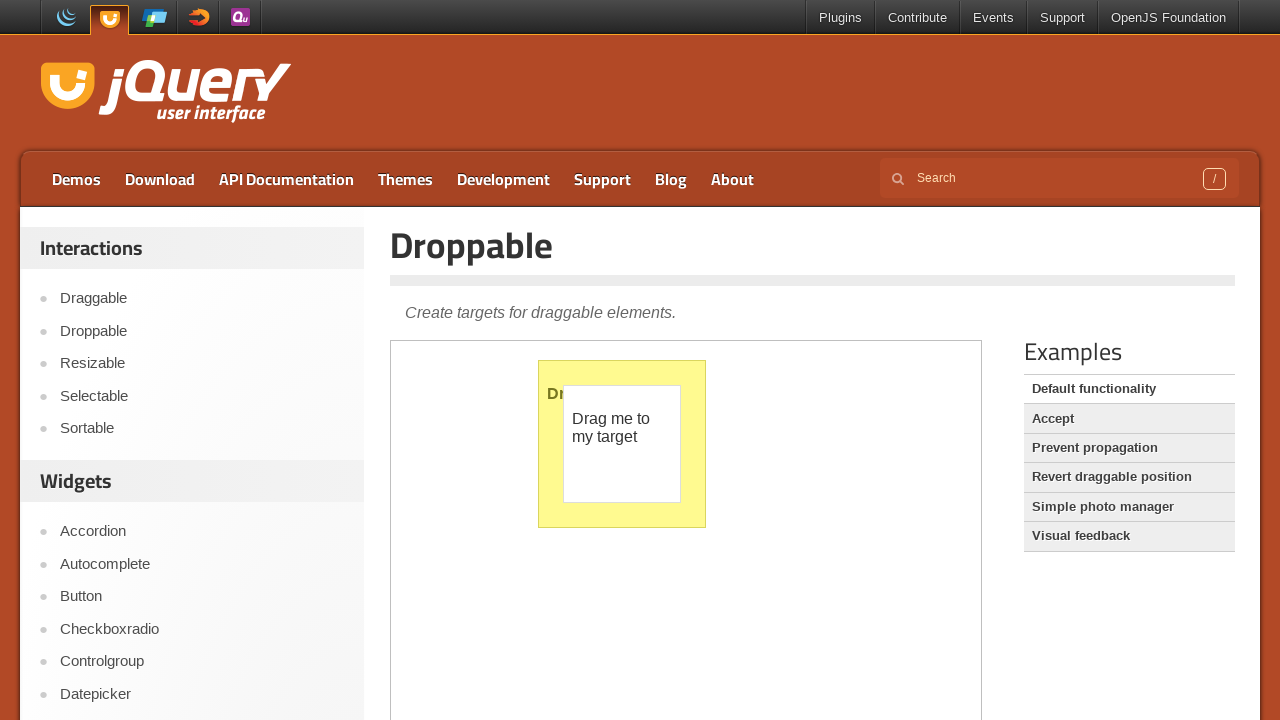